Tests TodoMVC application by creating two todo items and verifying their content is displayed correctly

Starting URL: https://demo.playwright.dev/todomvc

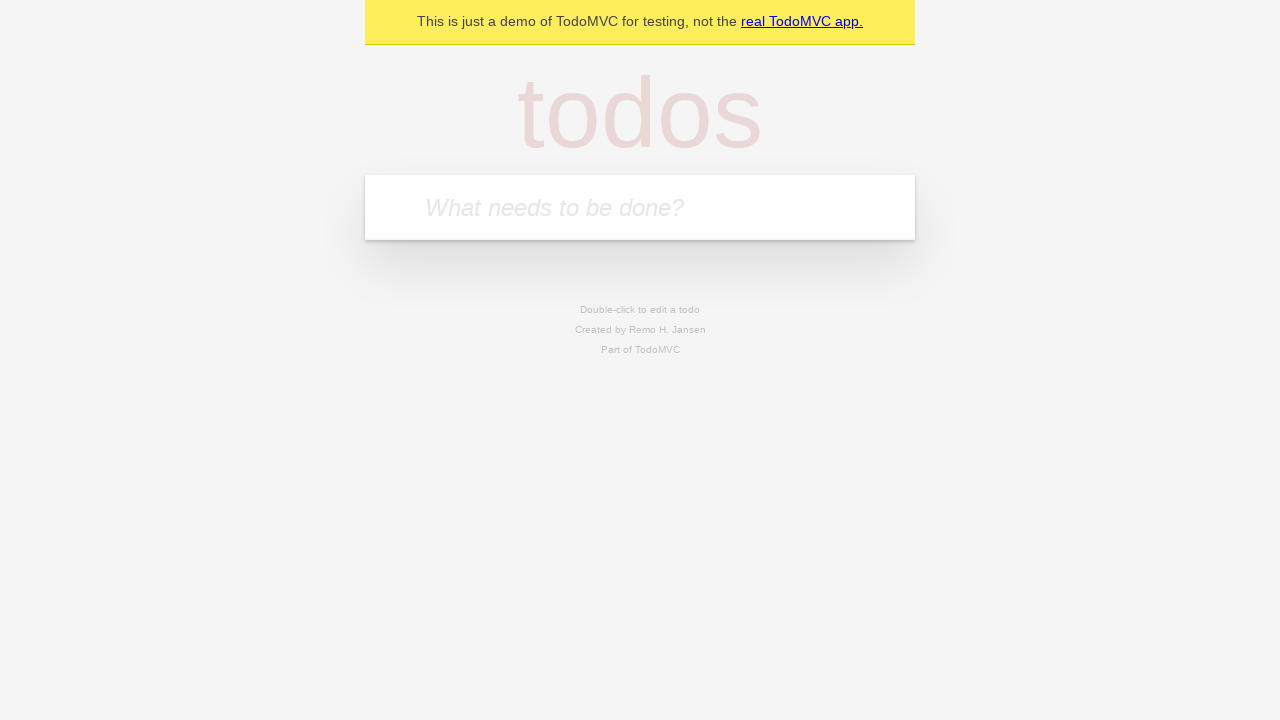

Clicked on new todo input field at (640, 207) on .new-todo
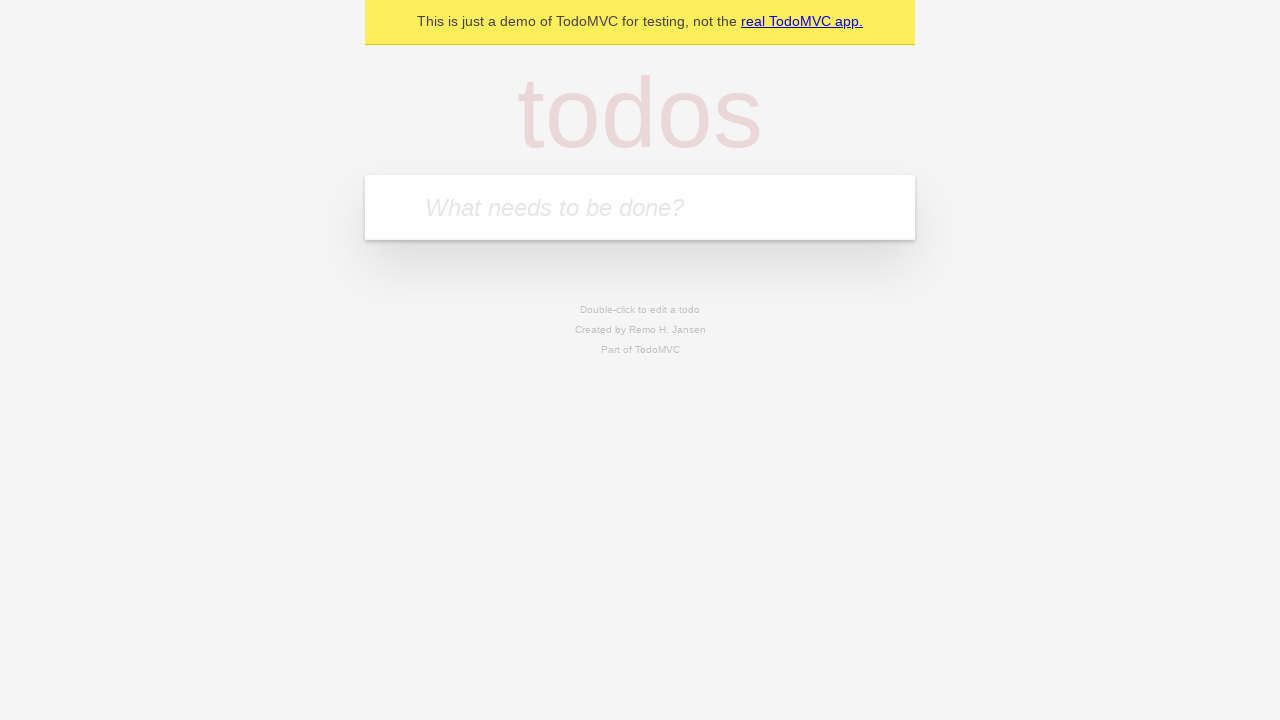

Filled new todo input with 'buy some cheese' on .new-todo
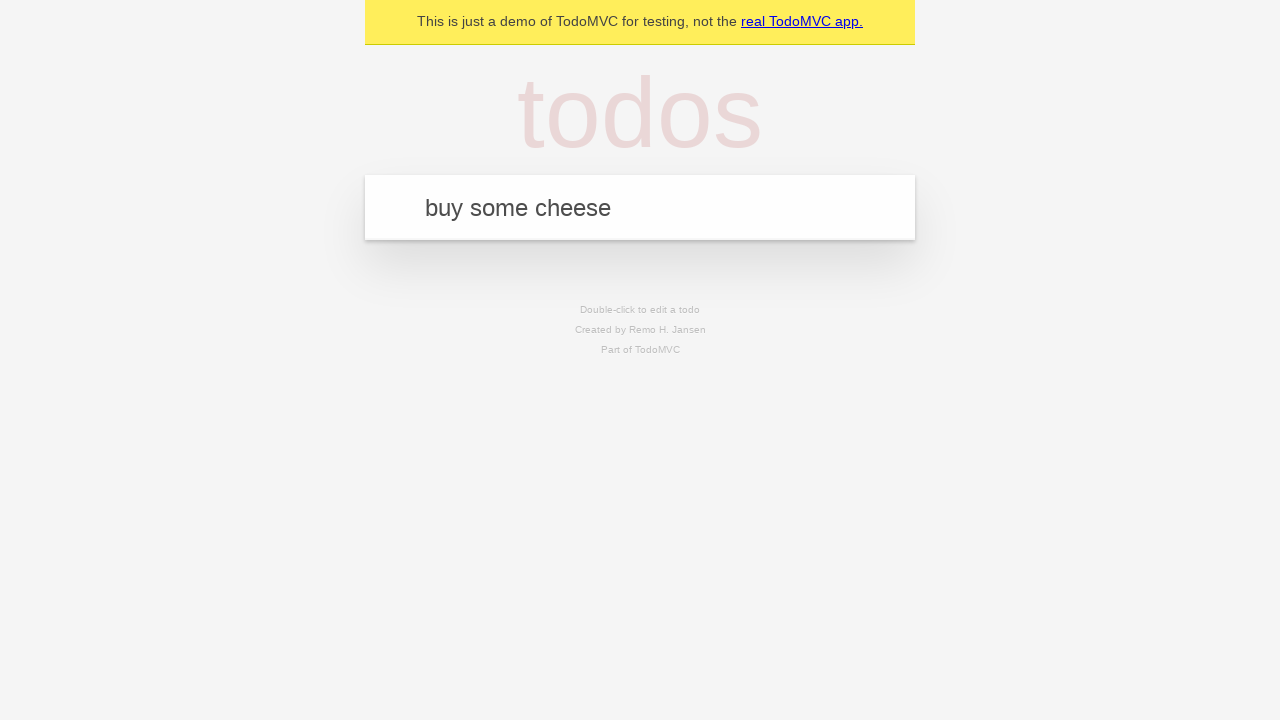

Pressed Enter to create first todo item on .new-todo
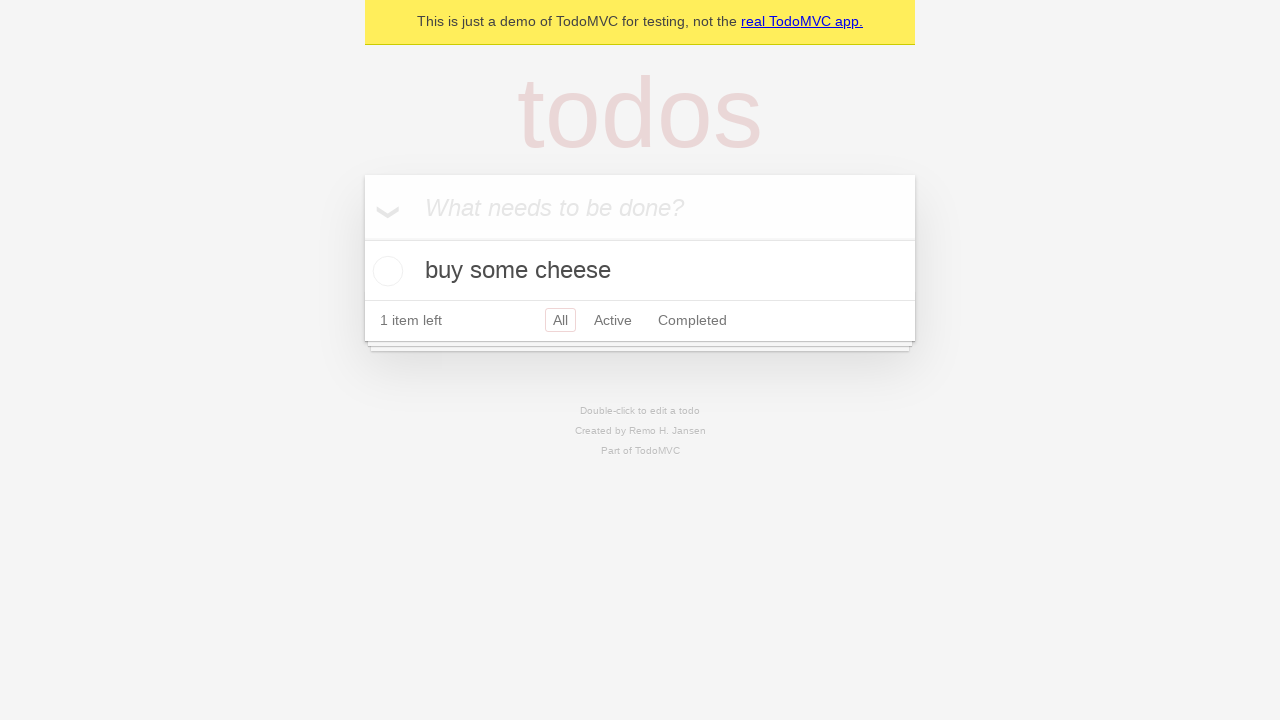

Filled new todo input with 'feed the cat' on .new-todo
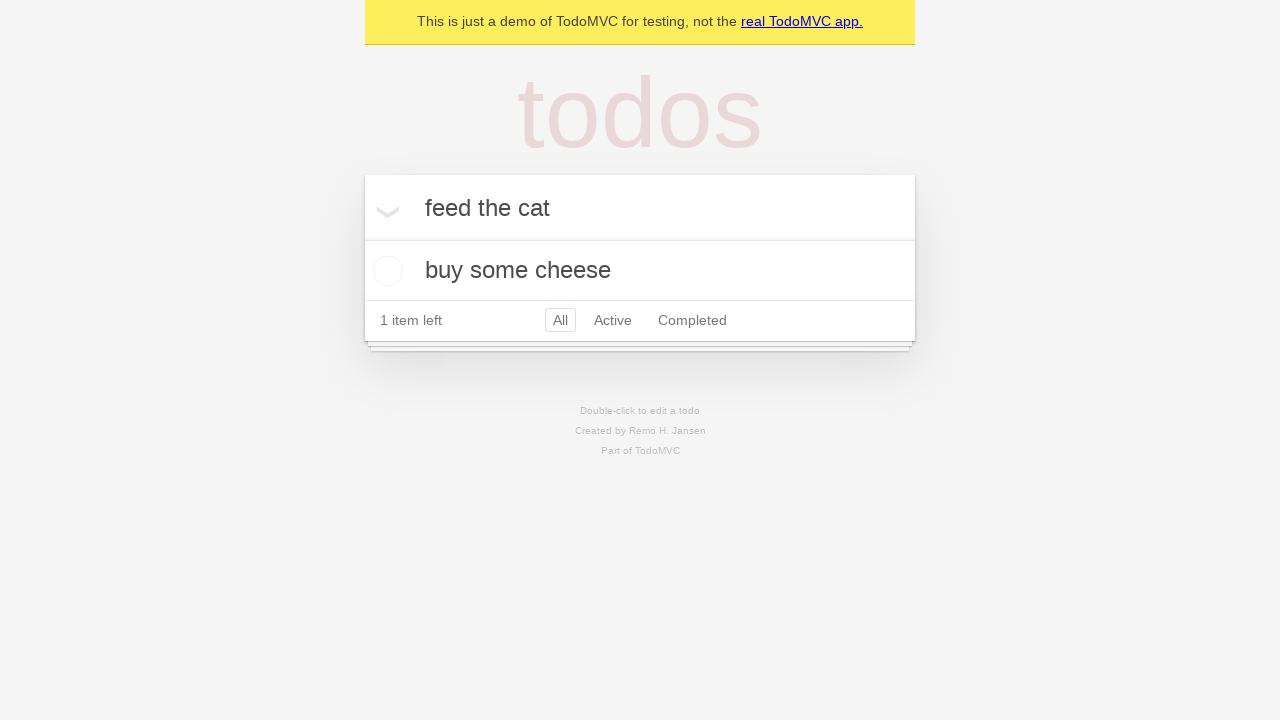

Pressed Enter to create second todo item on .new-todo
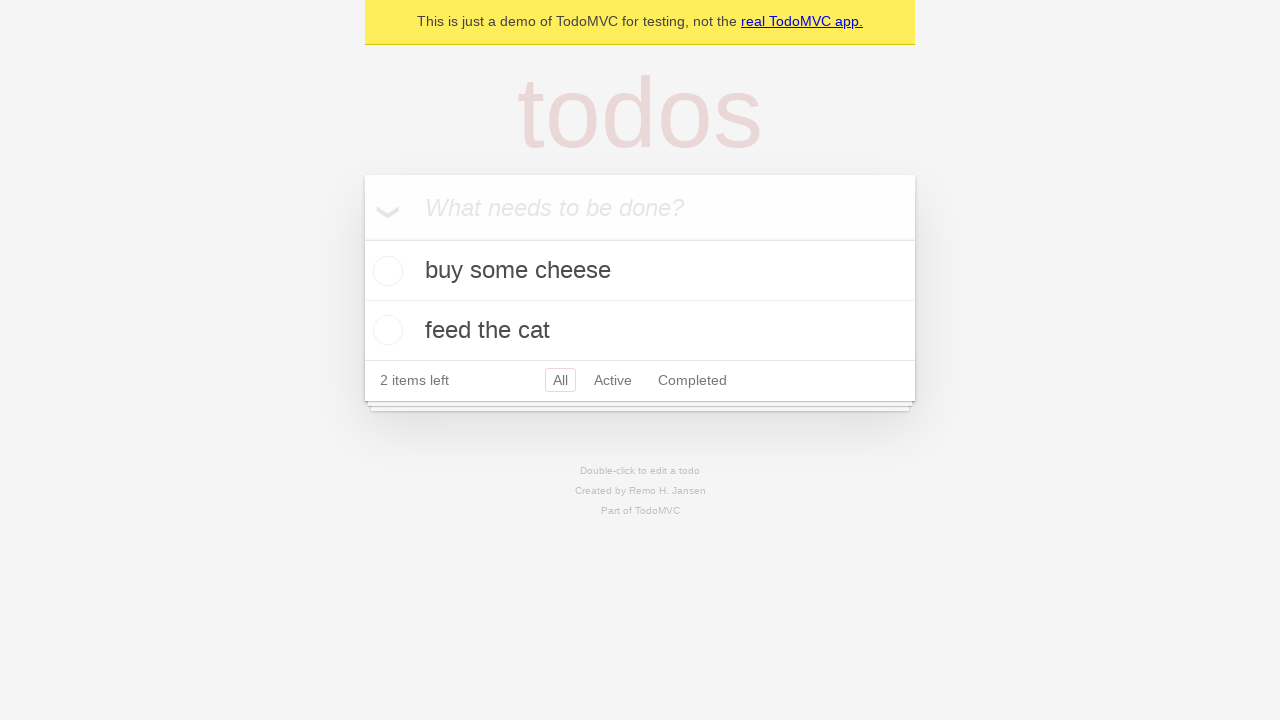

Waited for todo items to be visible
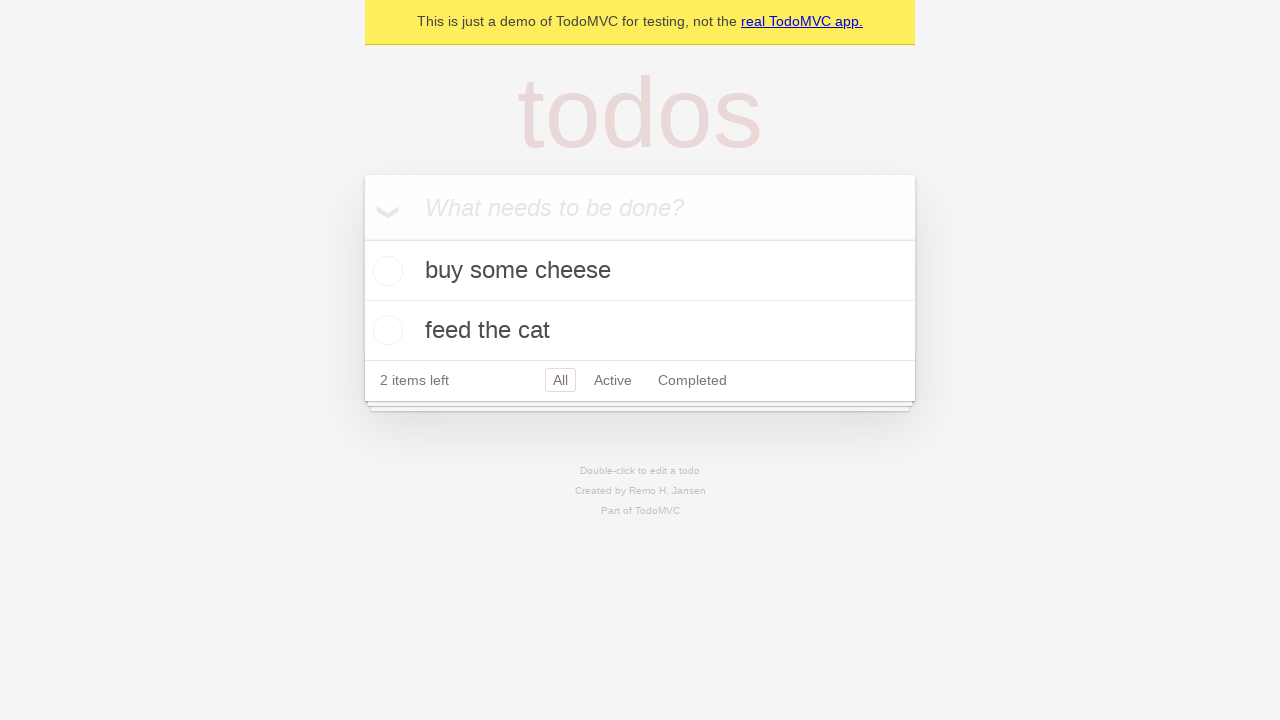

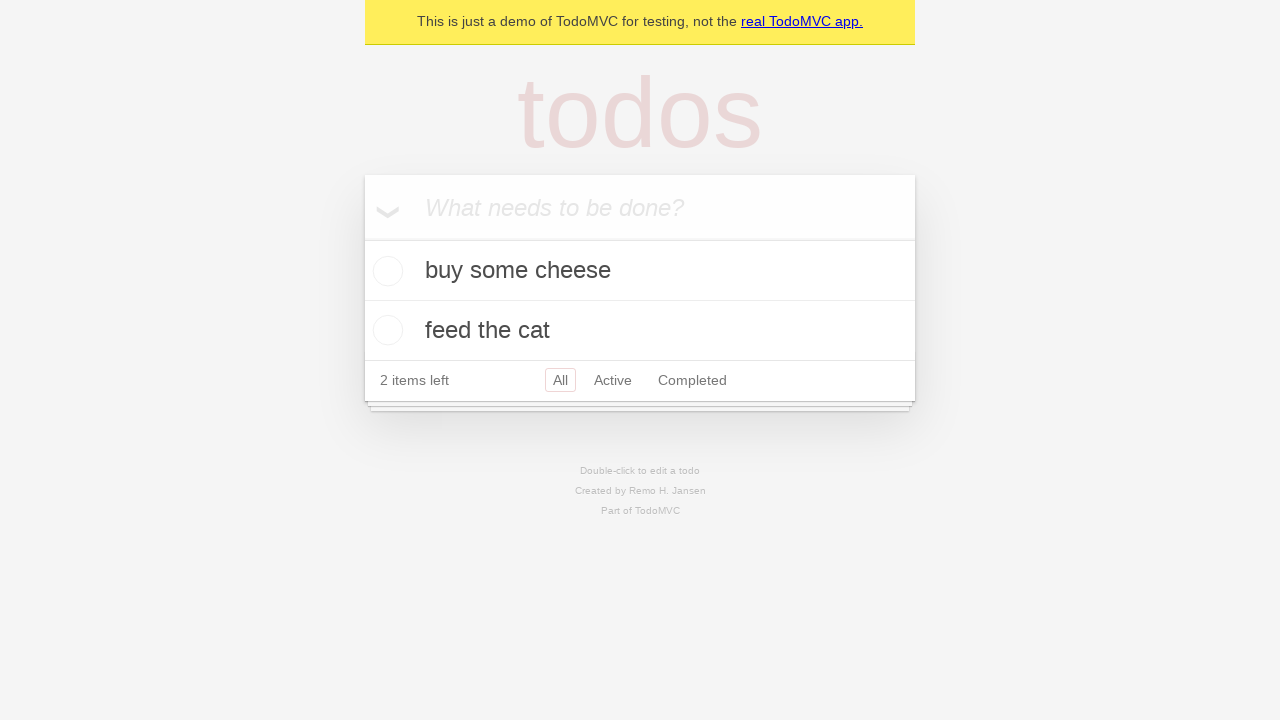